Navigates to Flipkart homepage and waits for the page to fully load

Starting URL: https://www.flipkart.com/

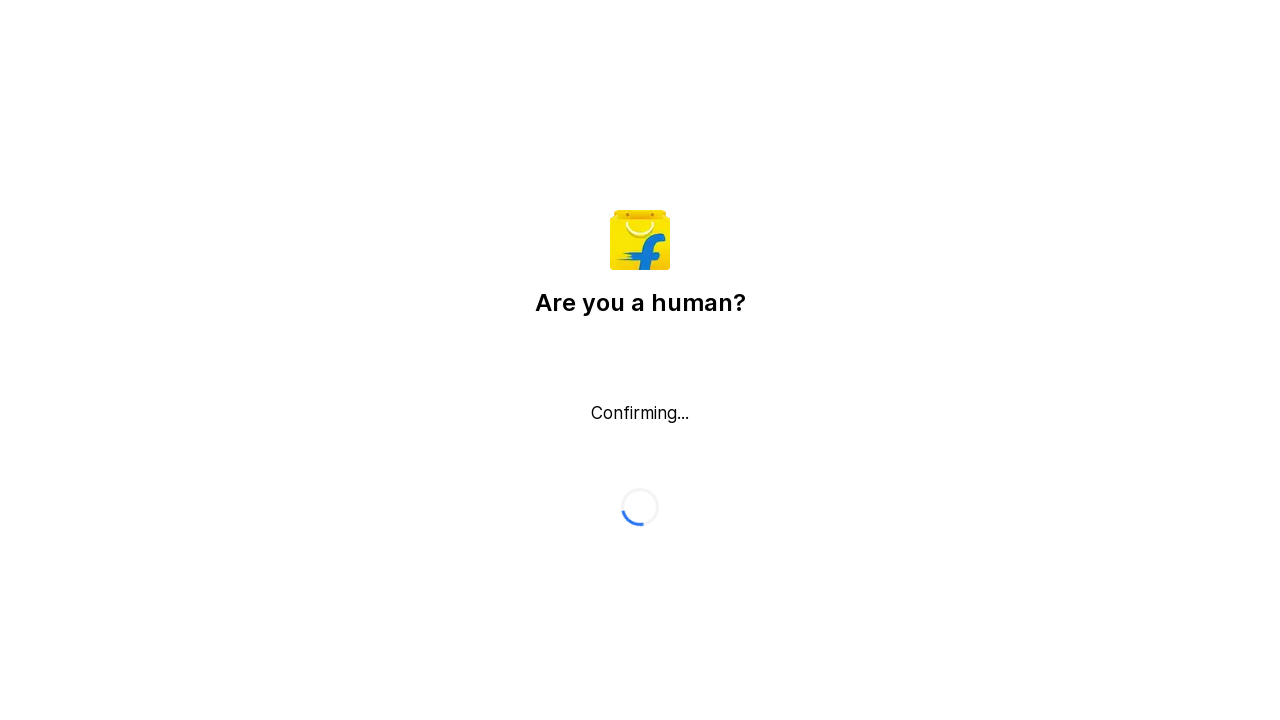

Waited for DOM content to be loaded
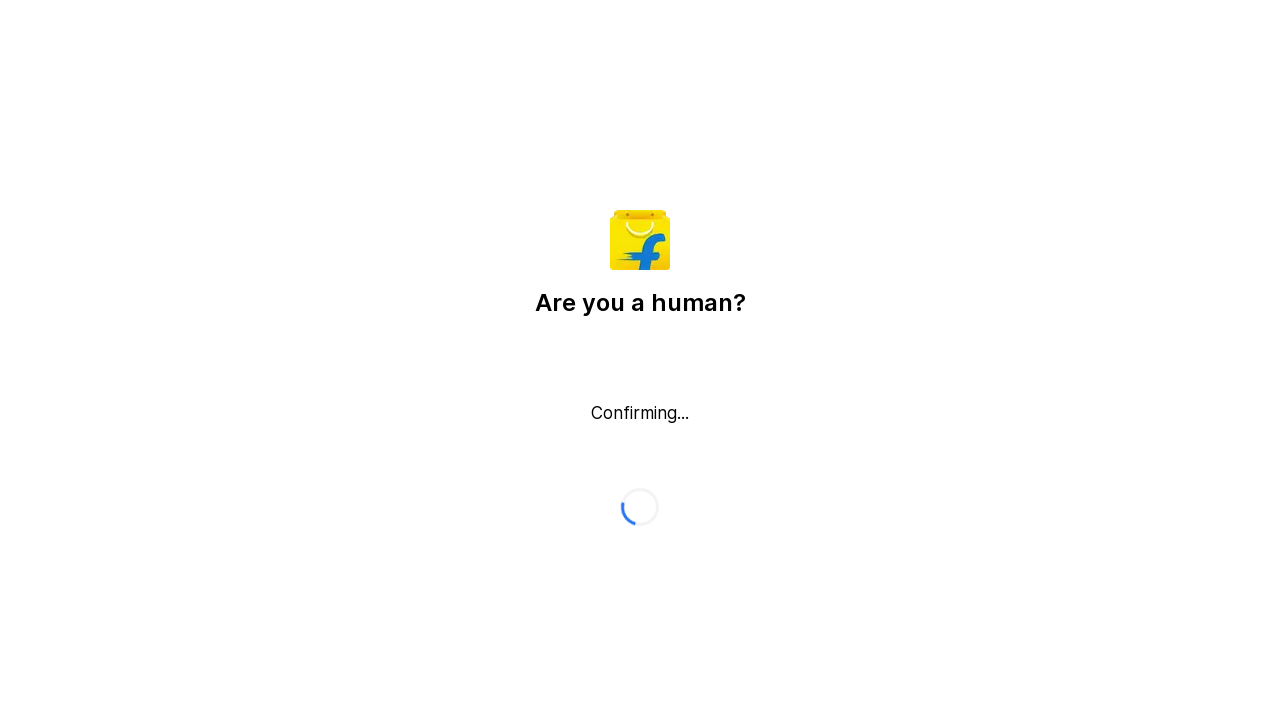

Waited for complete page load
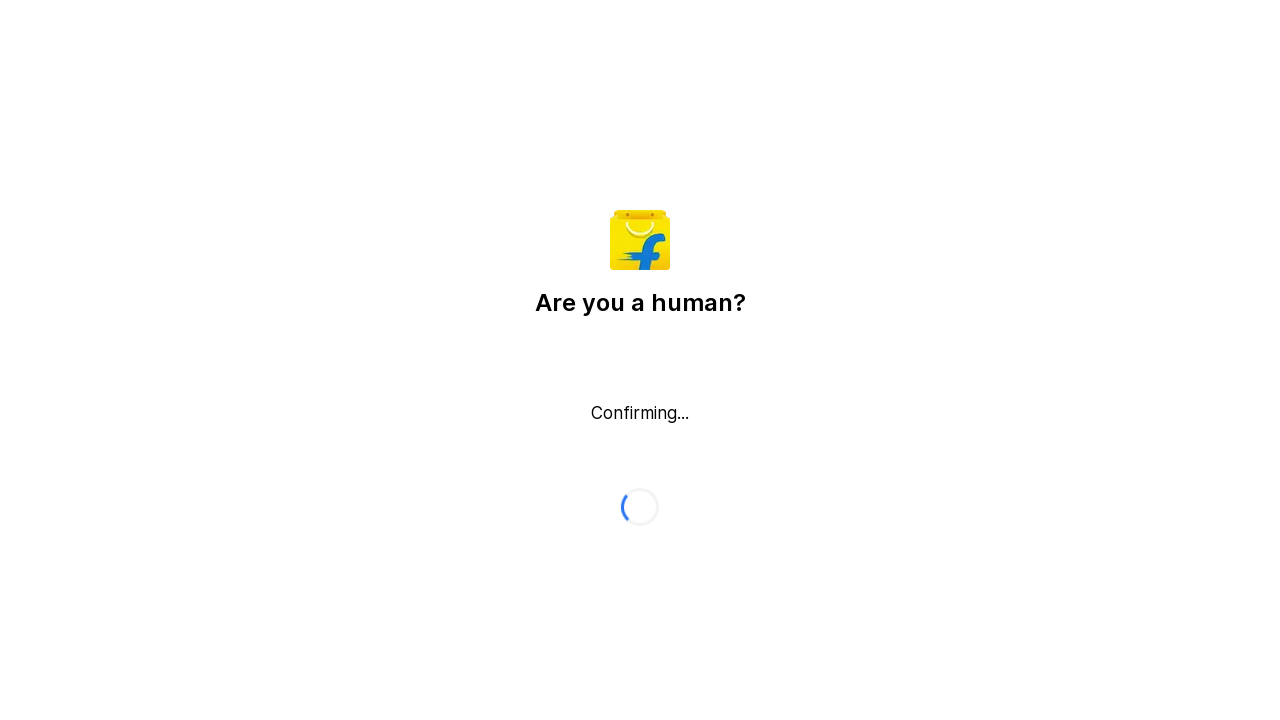

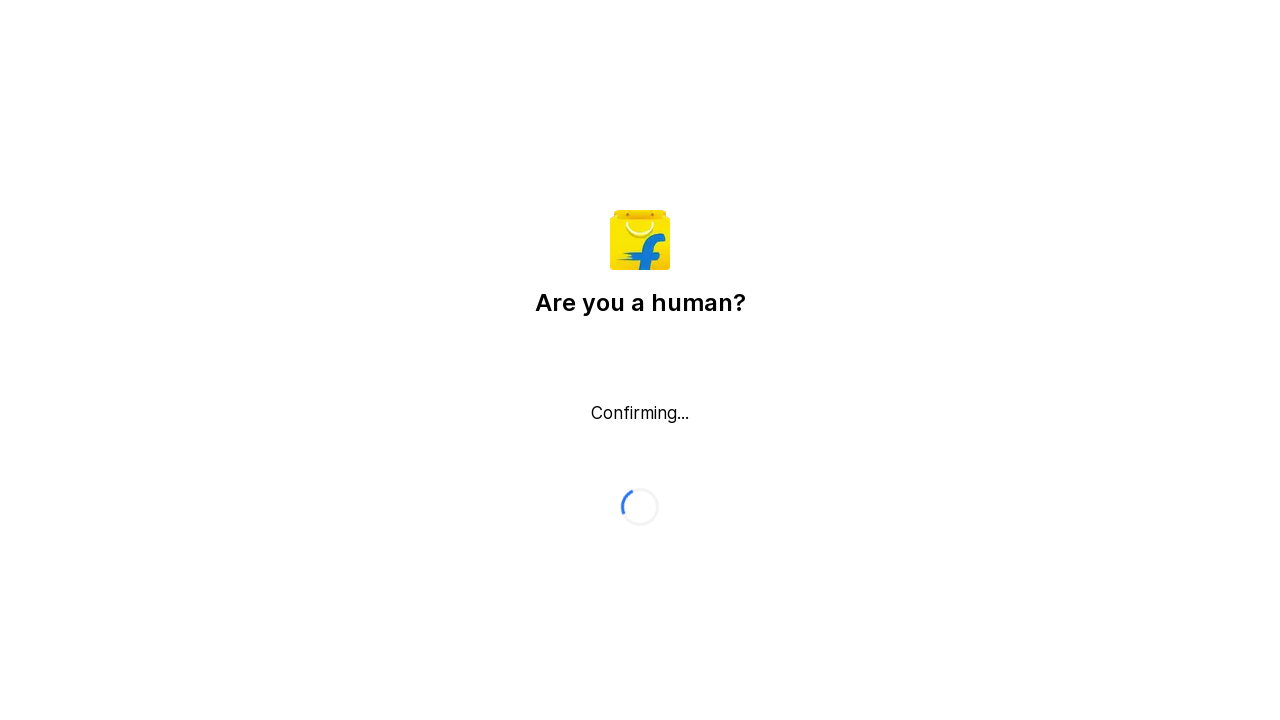